Tests dynamic loading page by clicking Start, waiting for loading to disappear, and verifying Hello World message

Starting URL: http://the-internet.herokuapp.com/dynamic_loading/2

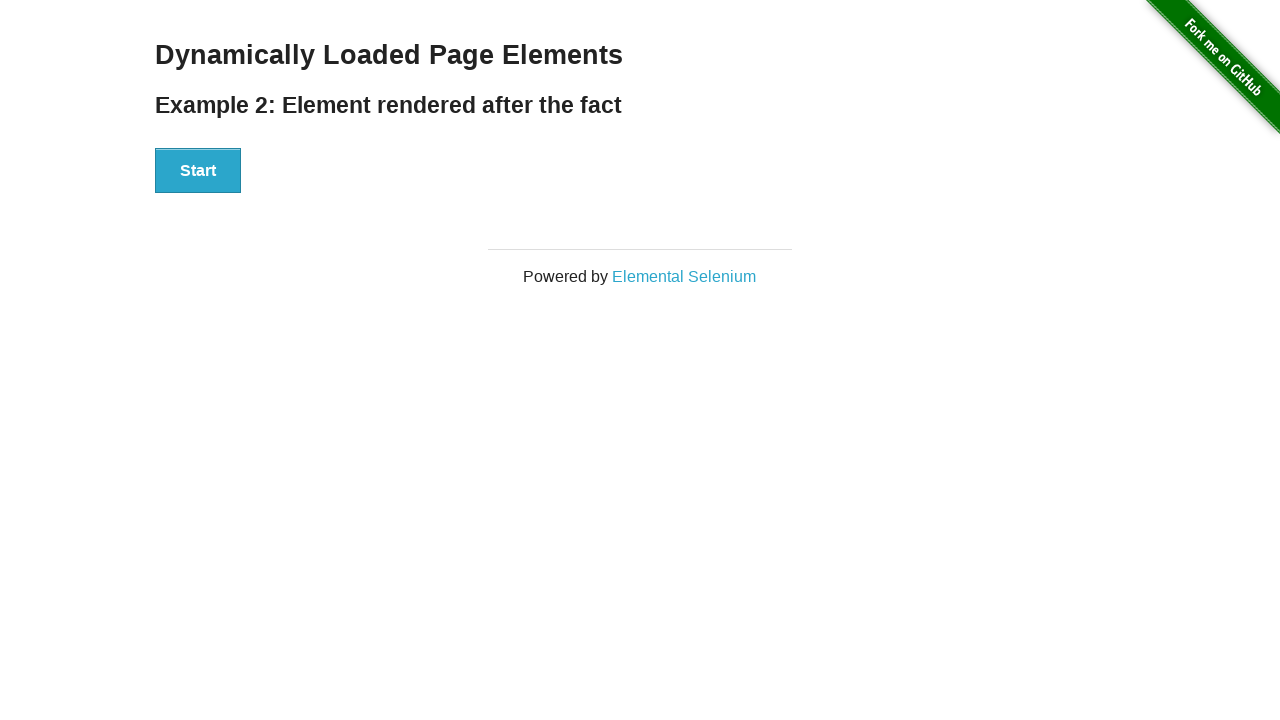

Clicked the Start button to initiate dynamic loading at (198, 171) on xpath=//button[text()='Start']
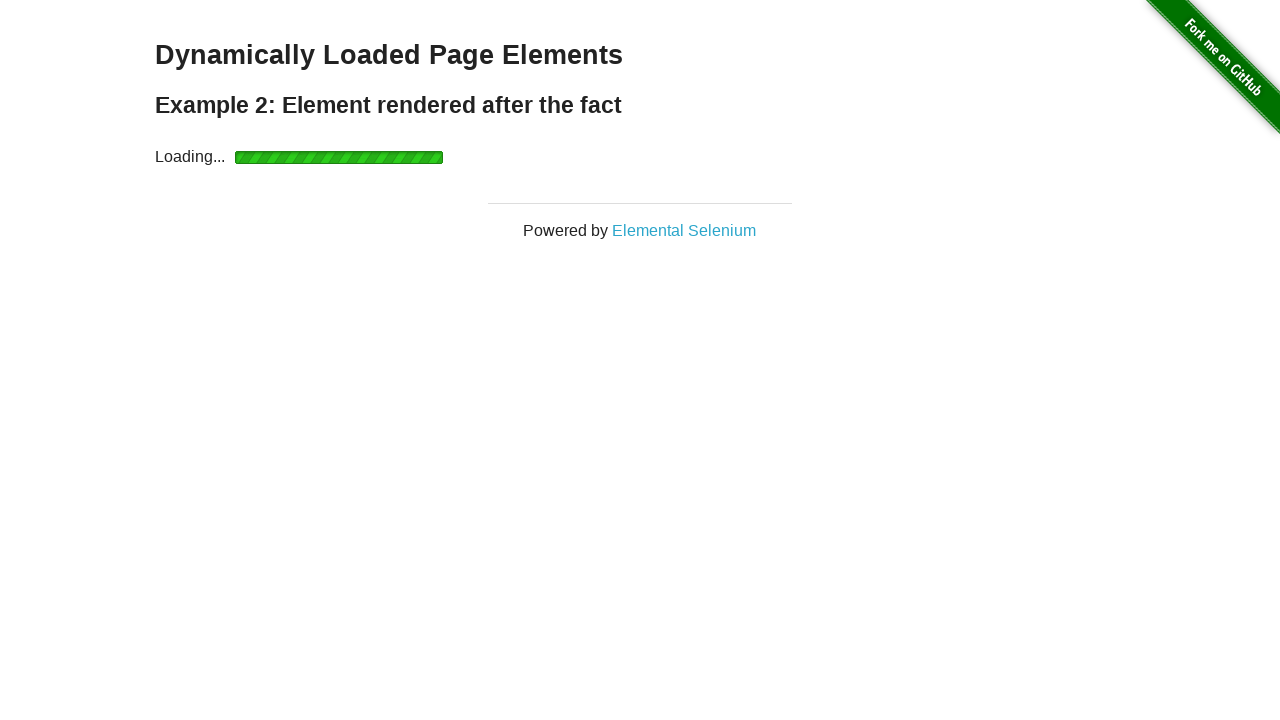

Loading indicator disappeared after waiting
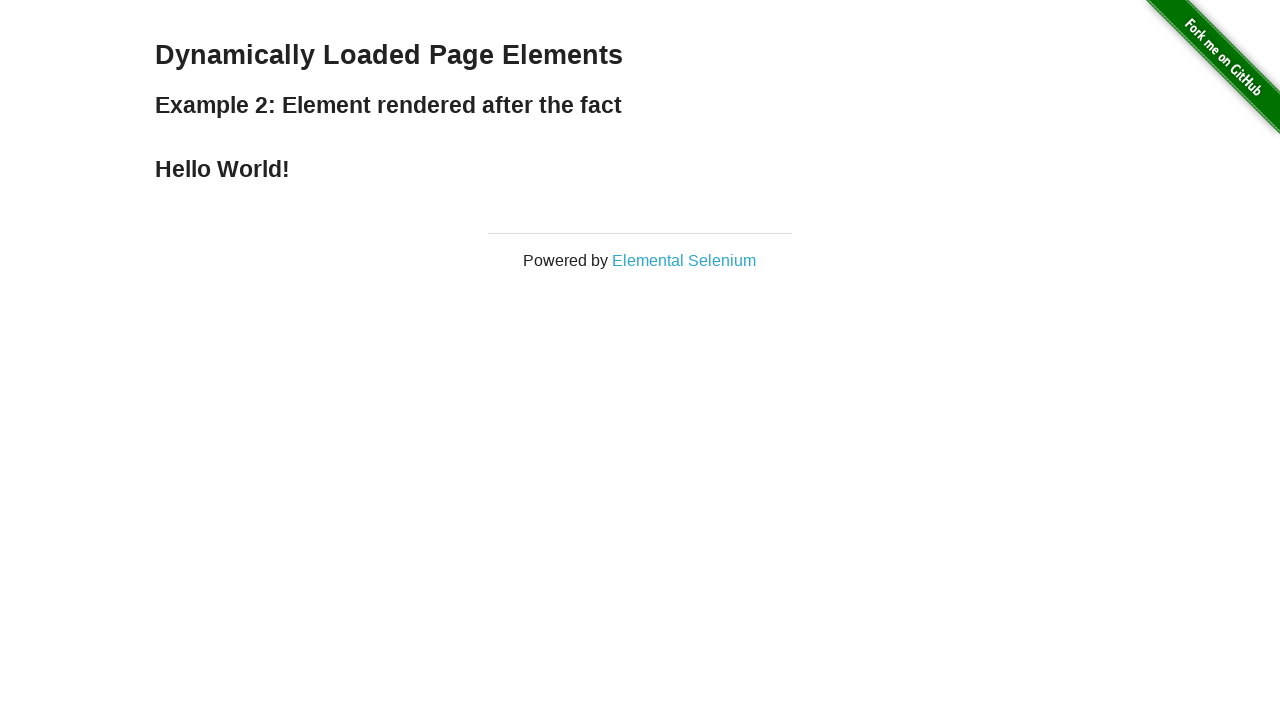

Hello World! message is now visible on the page
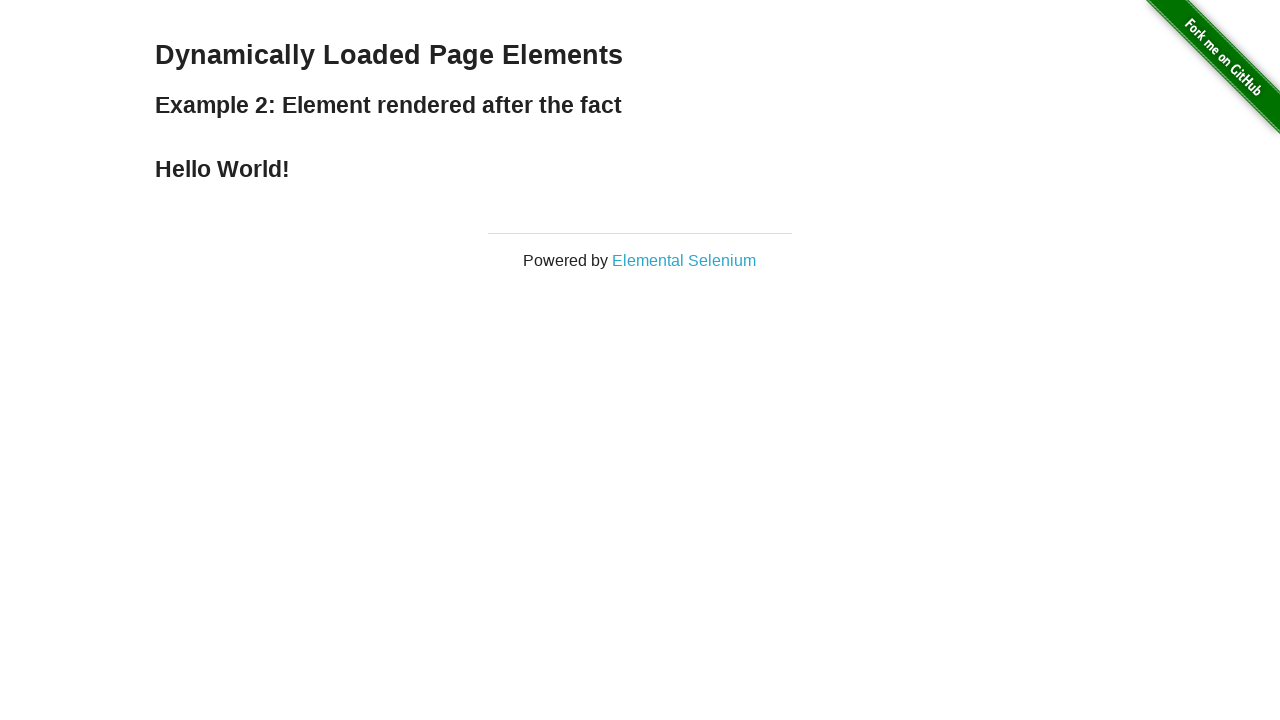

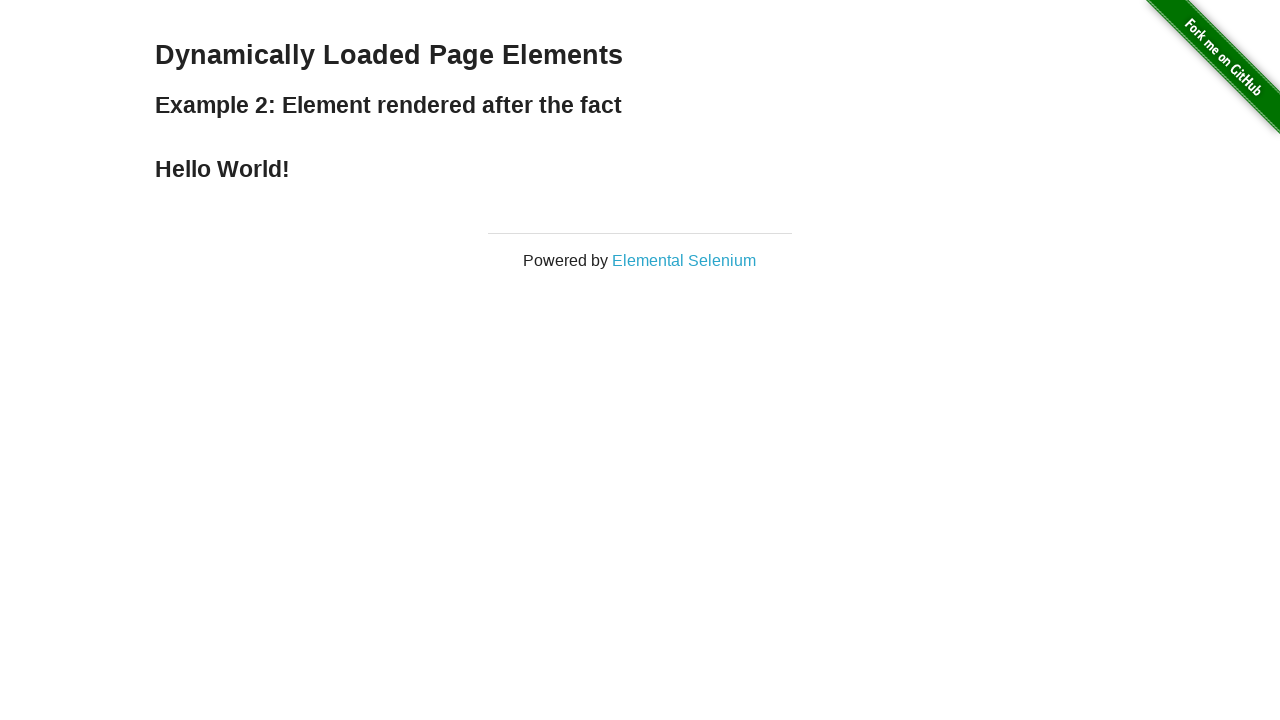